Tests the e-junkie demo payment flow by adding an item to cart, switching to the payment iframe, selecting credit card payment option, and clicking the pay button.

Starting URL: https://www.e-junkie.com/wiki/demo/paypal

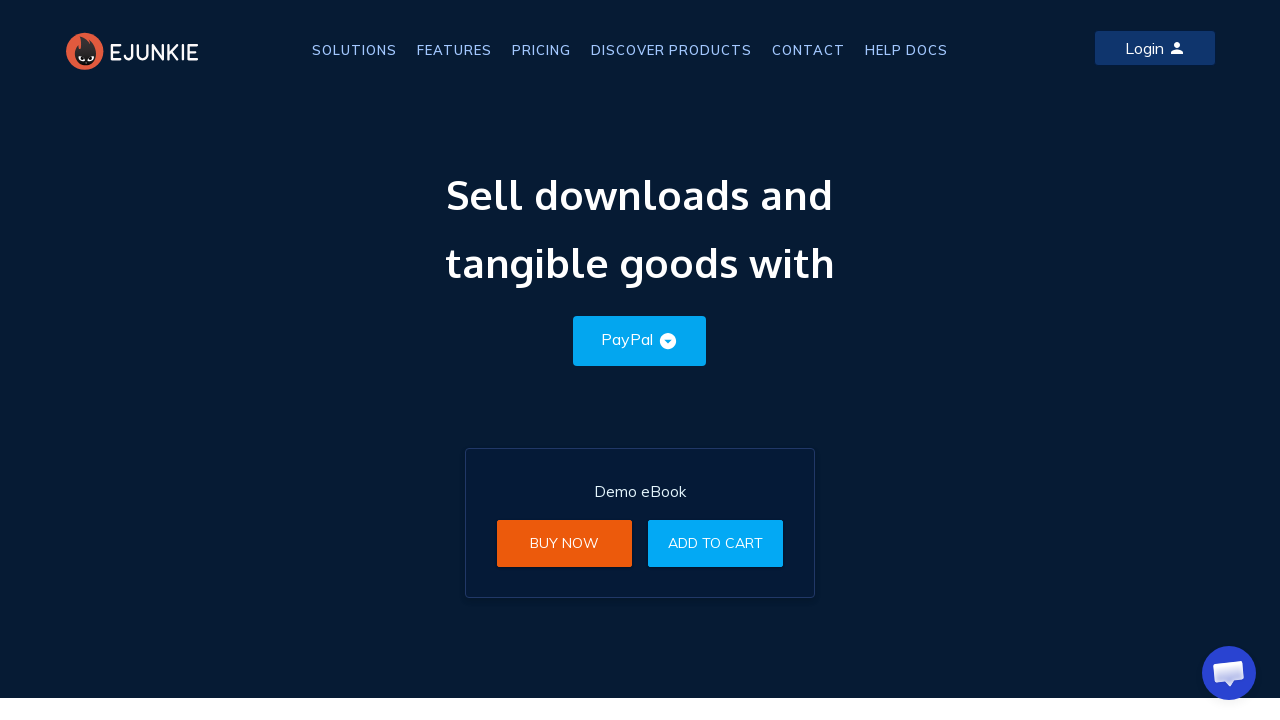

Clicked 'Add to Cart' button at (716, 543) on xpath=//a[text()='Add to Cart']
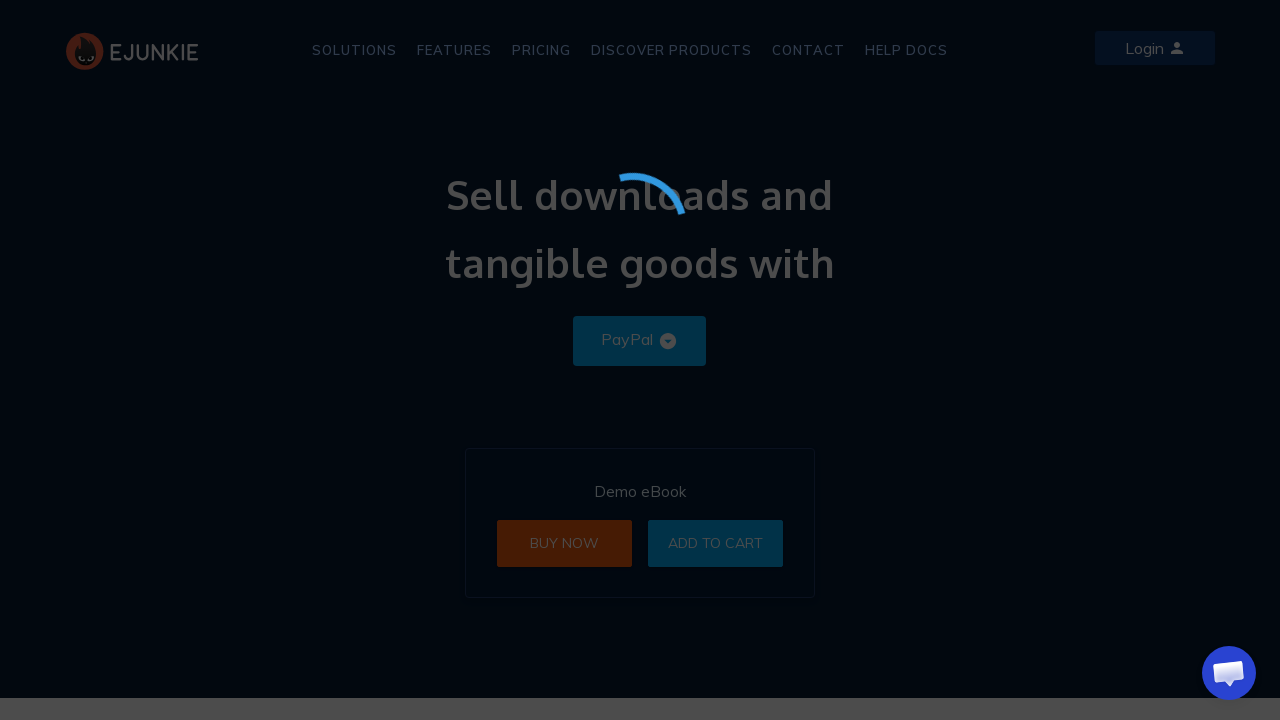

Payment iframe appeared
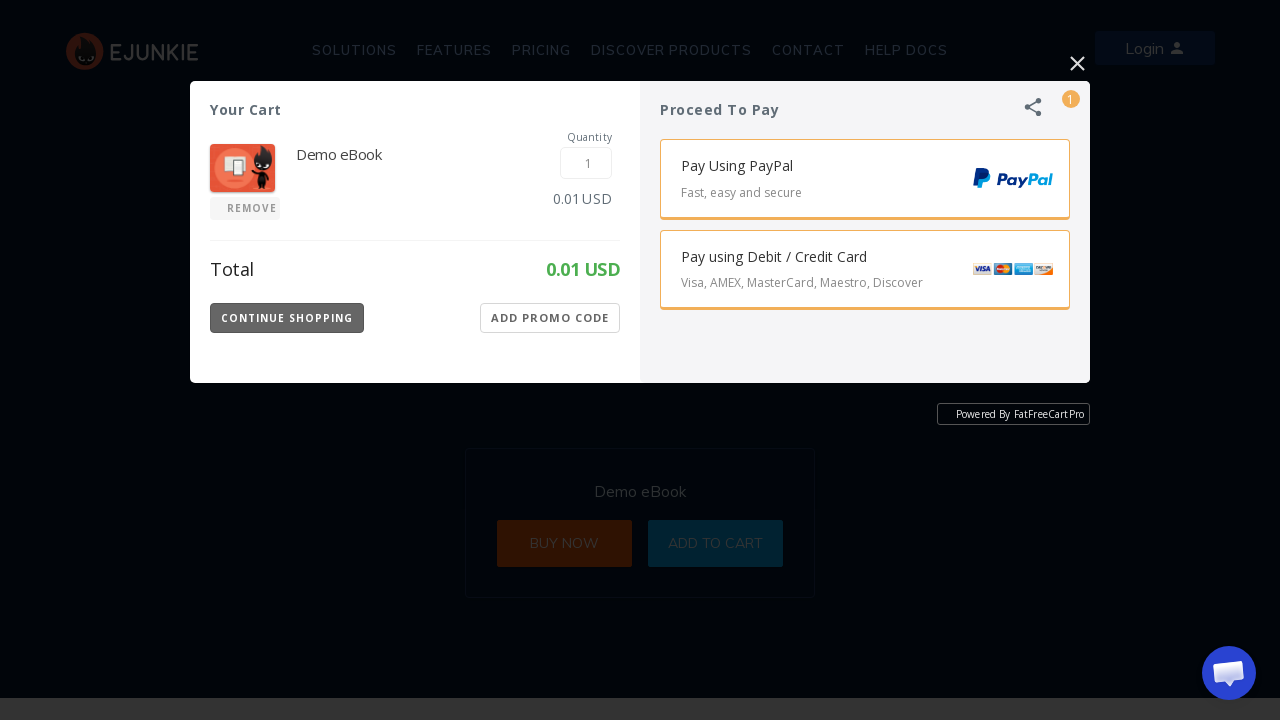

Switched to payment iframe
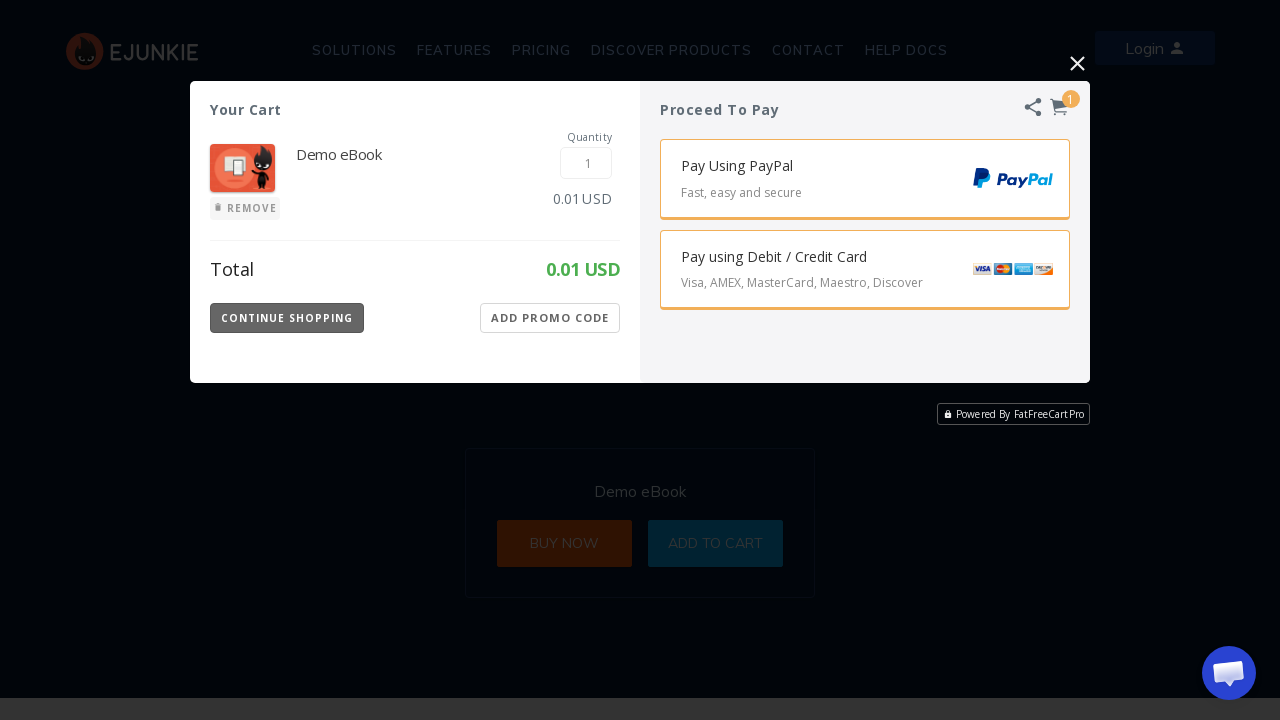

Selected credit card payment option at (865, 270) on [class='EJIframeV3 EJOverlayV3'] >> internal:control=enter-frame >> xpath=//*[@c
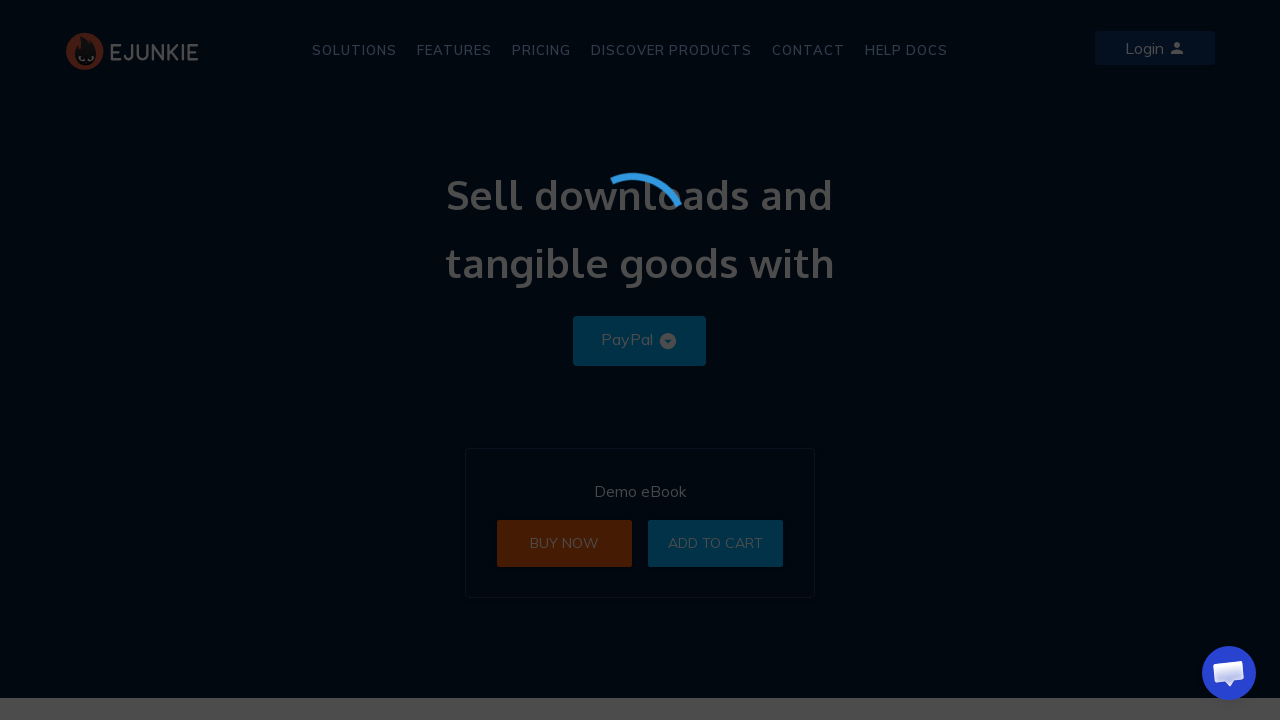

Waited 3 seconds for payment button to be ready
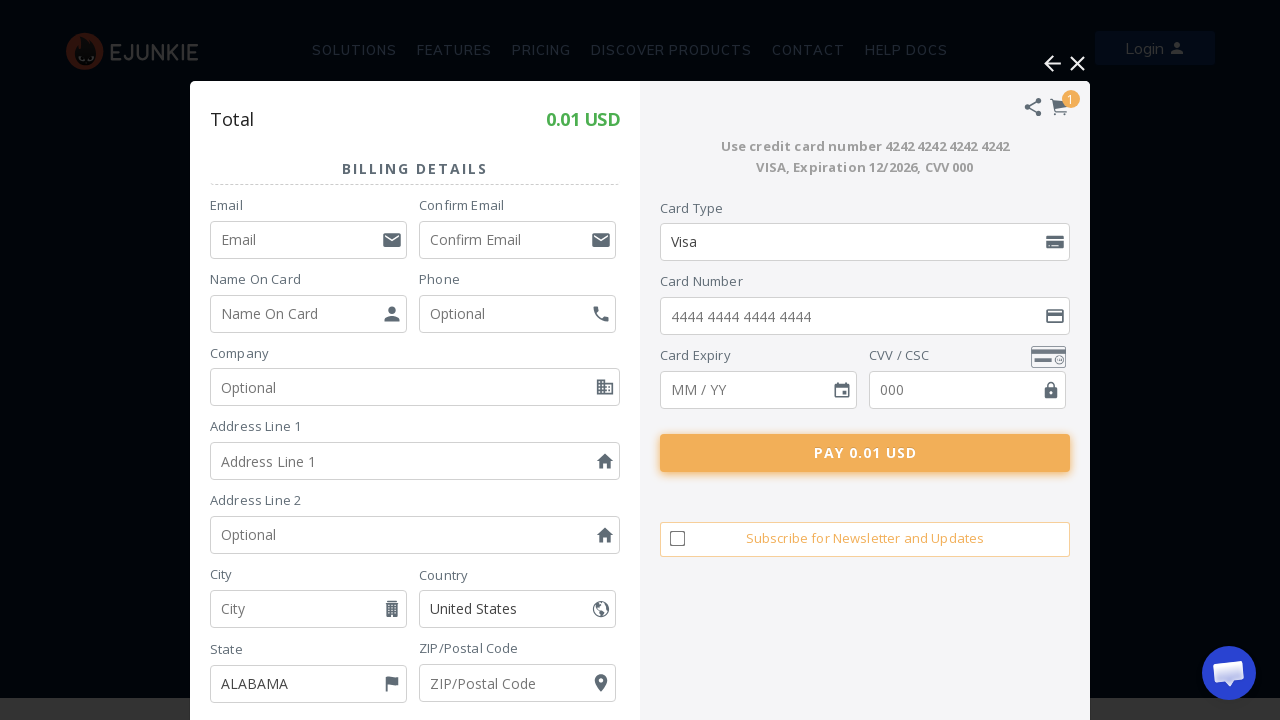

Clicked pay button to complete payment at (865, 453) on [class='EJIframeV3 EJOverlayV3'] >> internal:control=enter-frame >> [type='butto
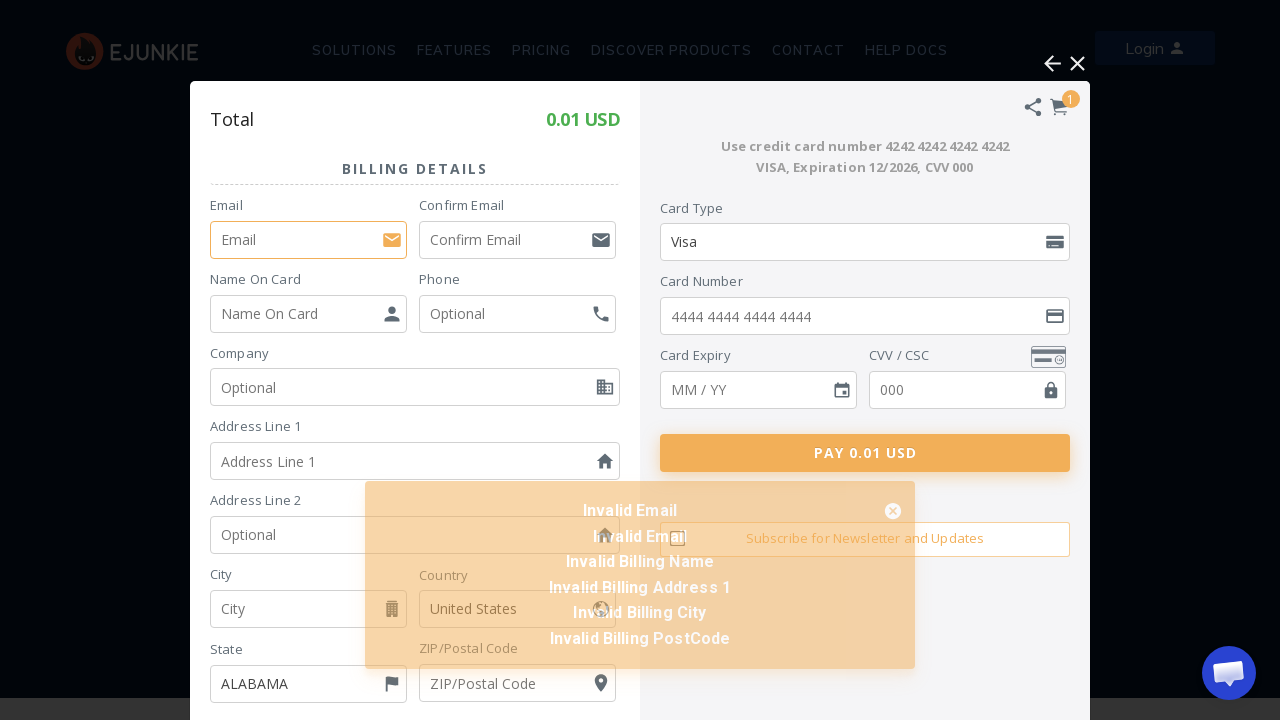

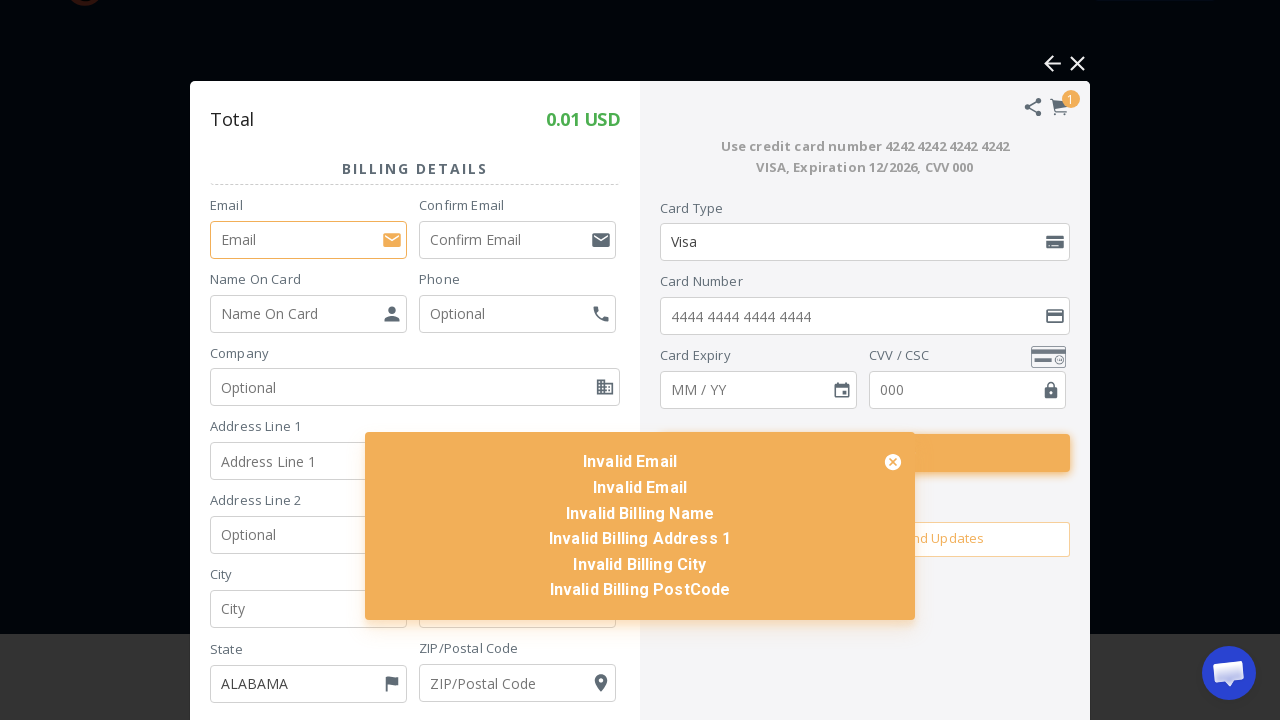